Tests removing a disabled attribute from a form input field on W3Schools, then fills in the field and submits the form

Starting URL: https://www.w3schools.com/tags/tryit.asp?filename=tryhtml_input_disabled

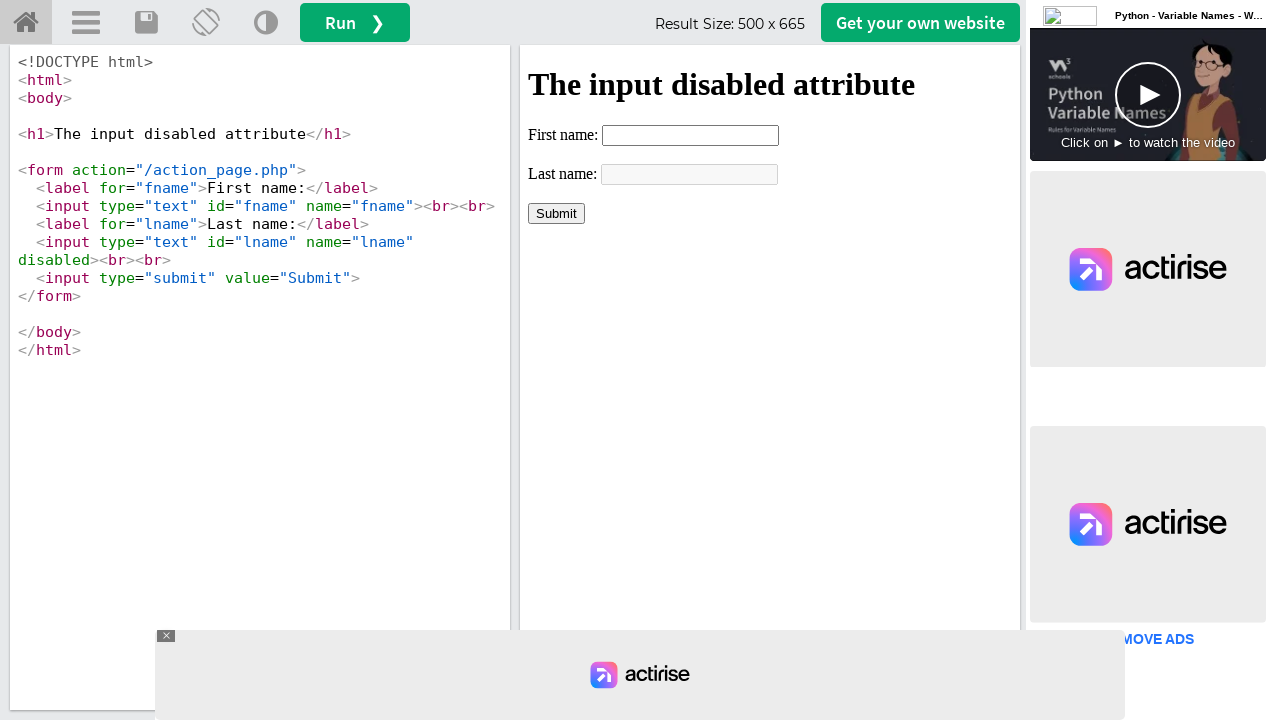

Located iframe containing form result
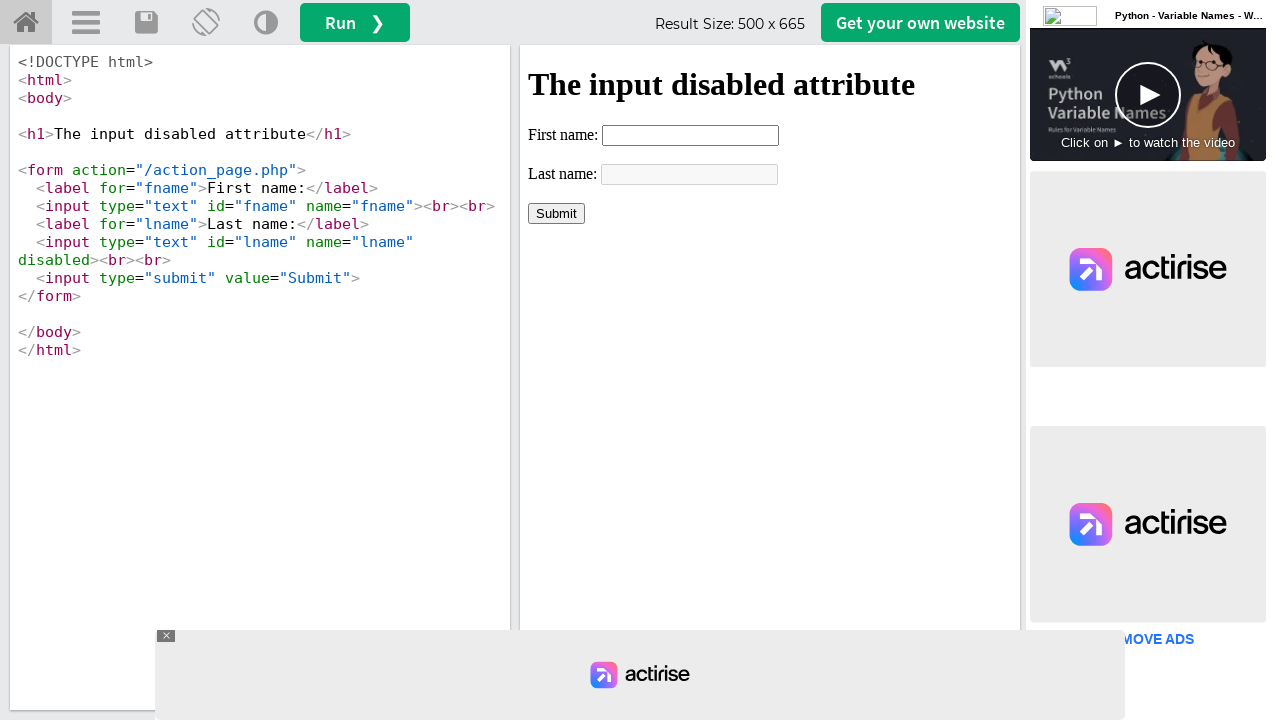

Removed disabled attribute from Last name input field using JavaScript
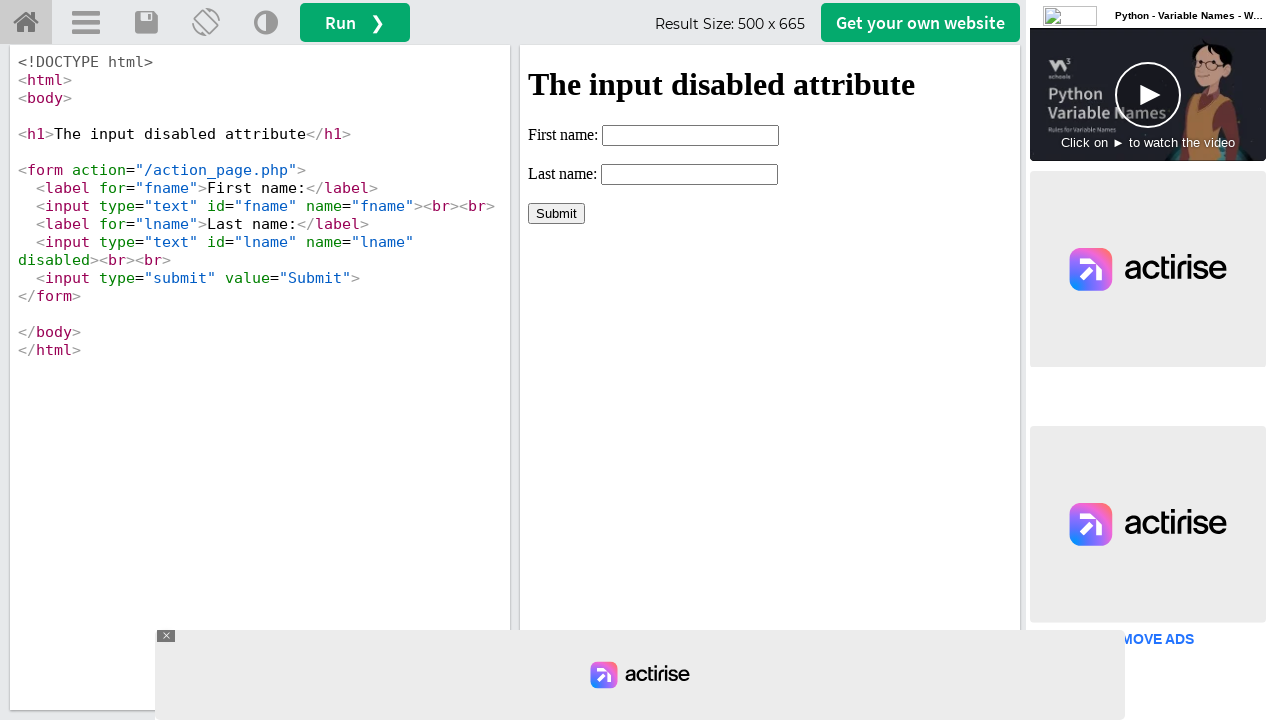

Filled Last name field with 'Automation Testing' on #iframeResult >> internal:control=enter-frame >> input[name='lname']
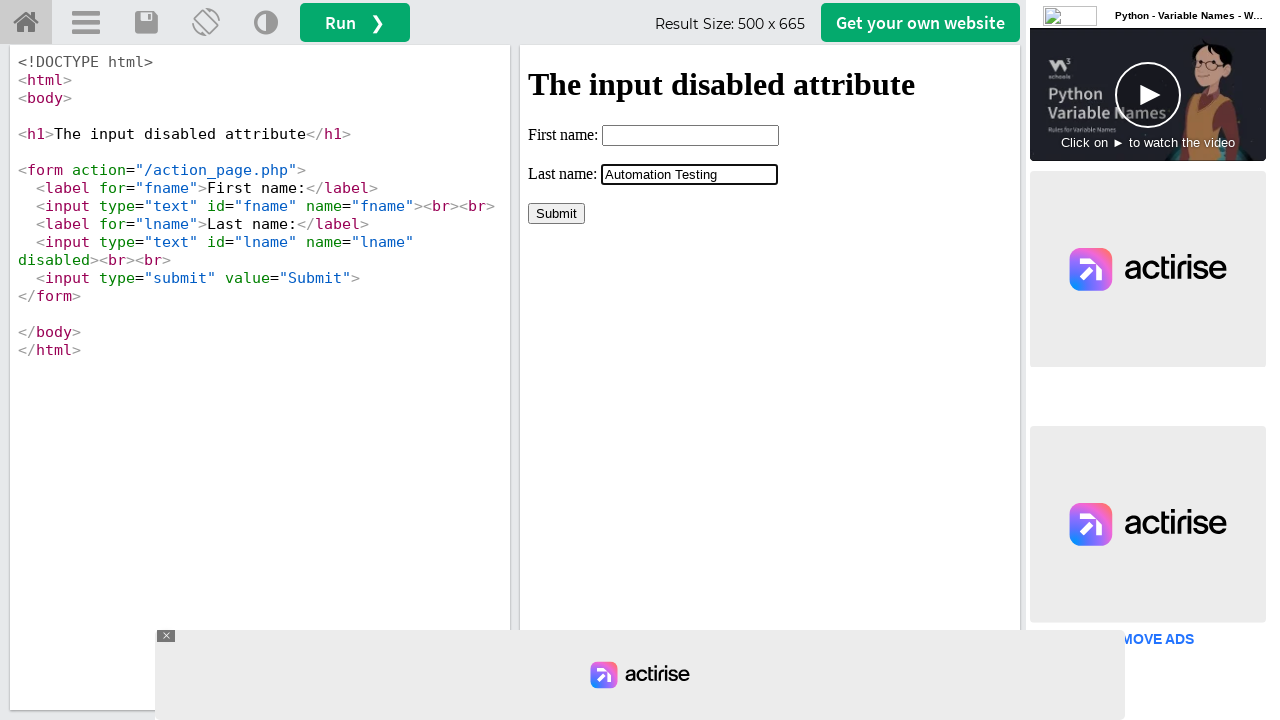

Clicked Submit button to submit the form at (556, 213) on #iframeResult >> internal:control=enter-frame >> input[value='Submit']
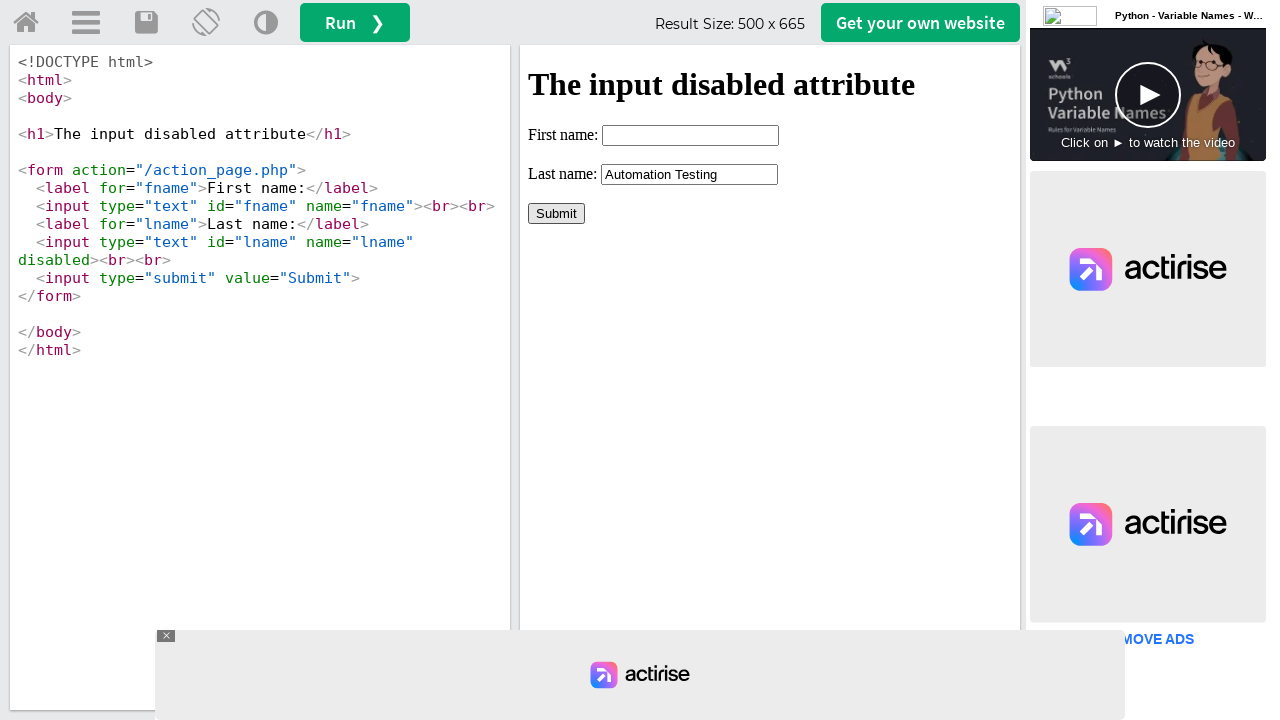

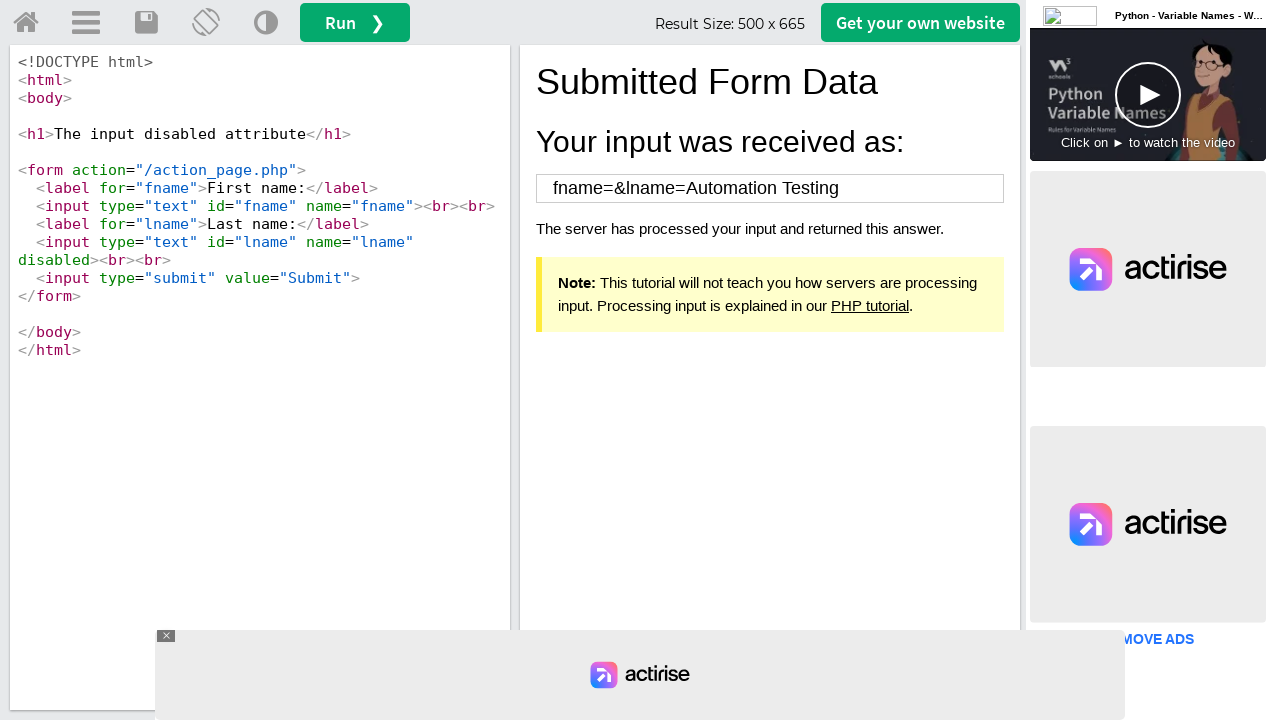